Simple browser navigation test that opens the Israeli National Insurance Institute website and verifies the page loads

Starting URL: https://btl.gov.il/Pages/default.aspx

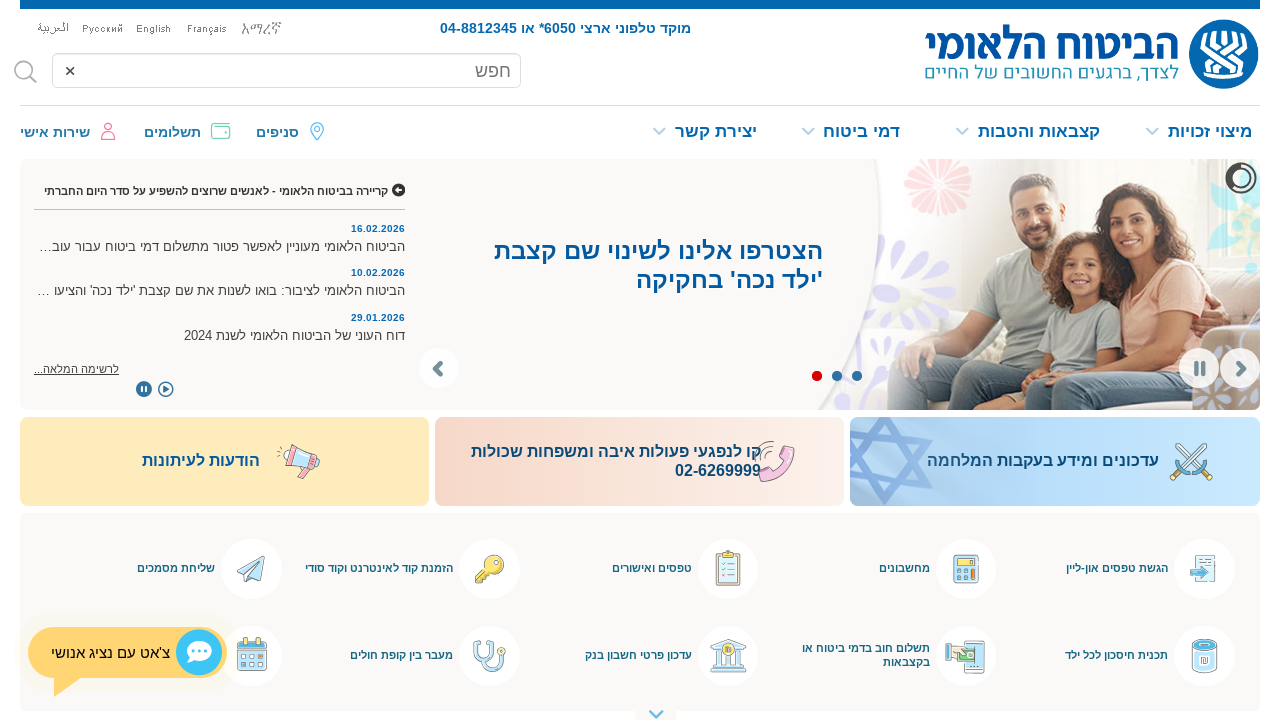

Page DOM content loaded
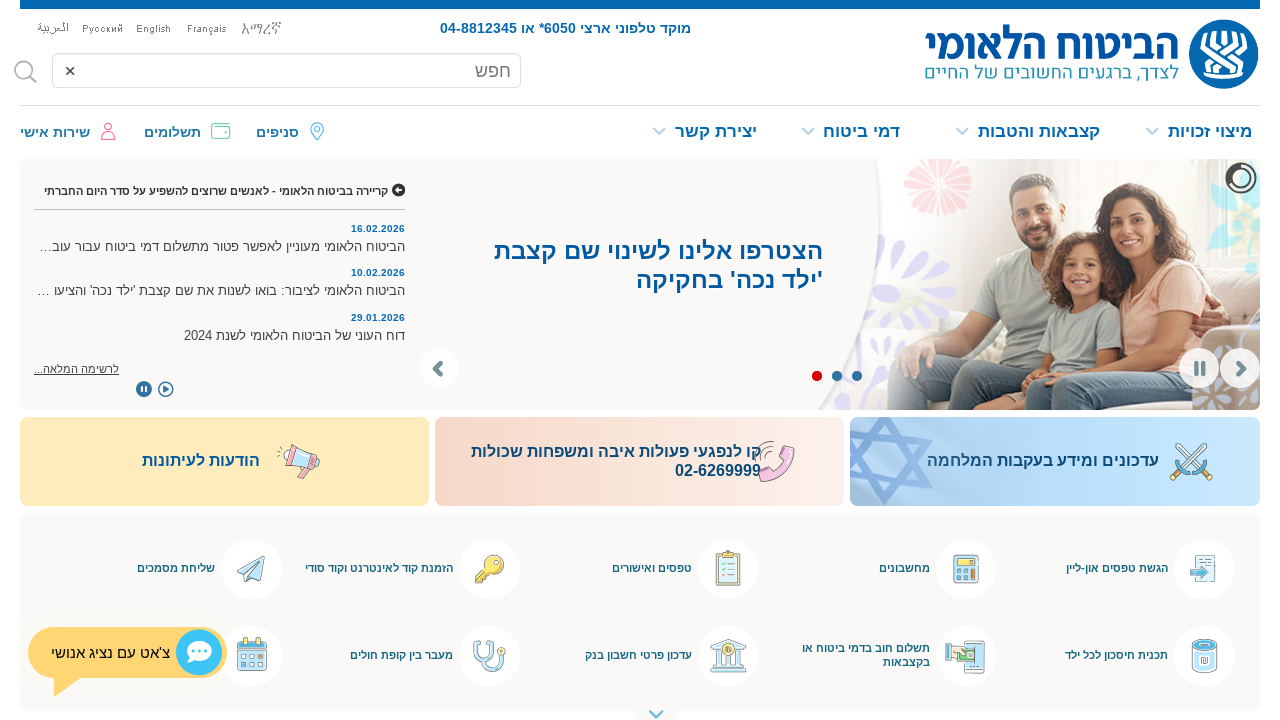

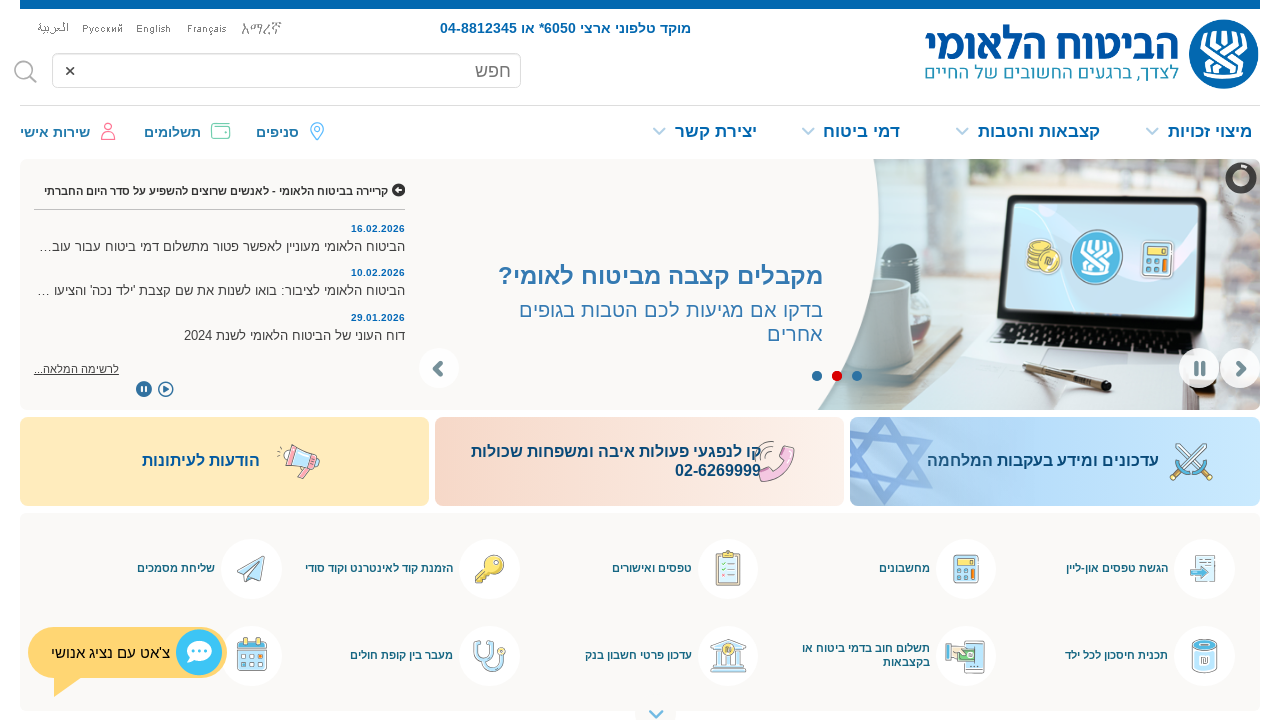